Tests navigation to the real estate (Nekretnine) category on Njuskalo.hr by clicking the category link and verifying the page heading contains "Nekretnine"

Starting URL: https://www.njuskalo.hr

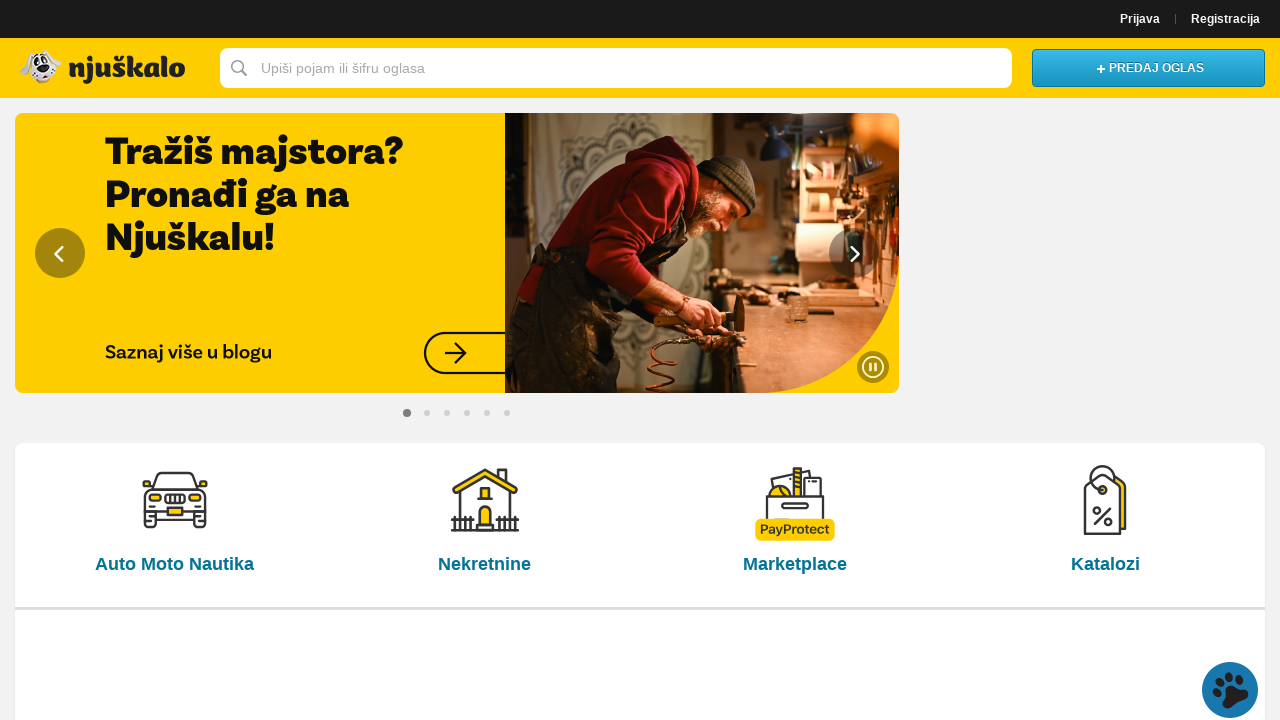

Navigated to Njuskalo.hr homepage
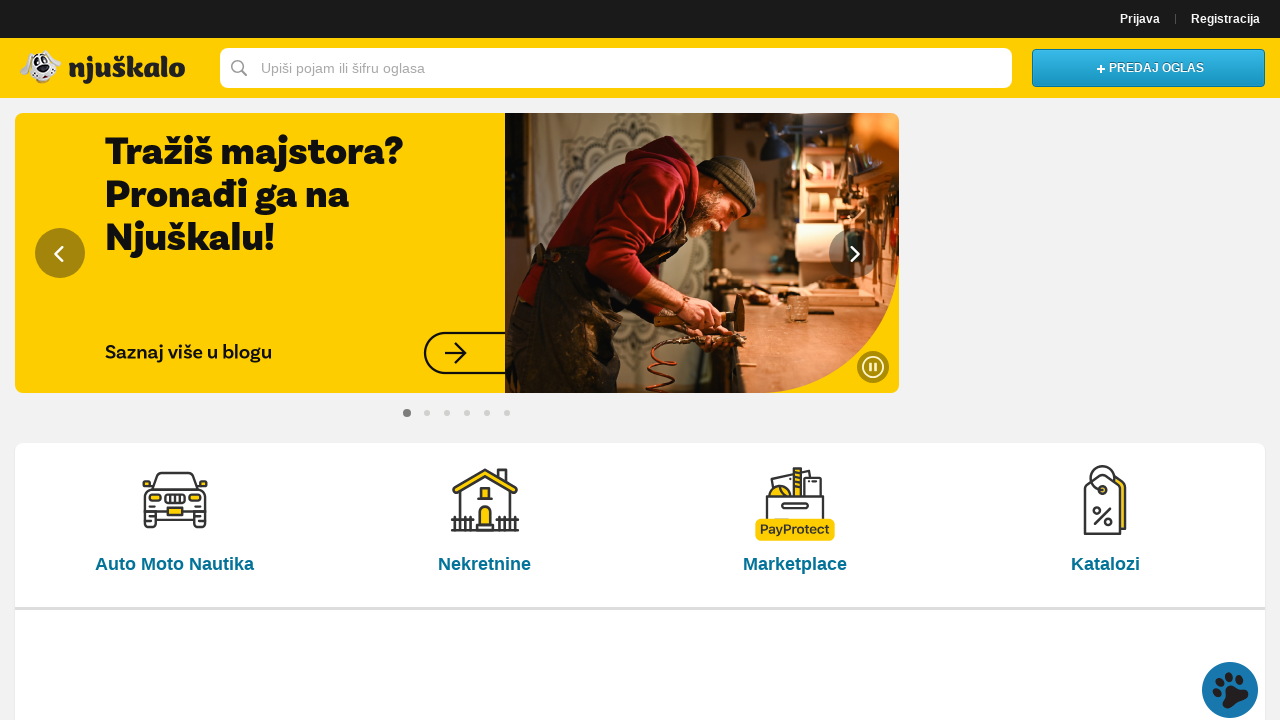

Real estate category link loaded and ready
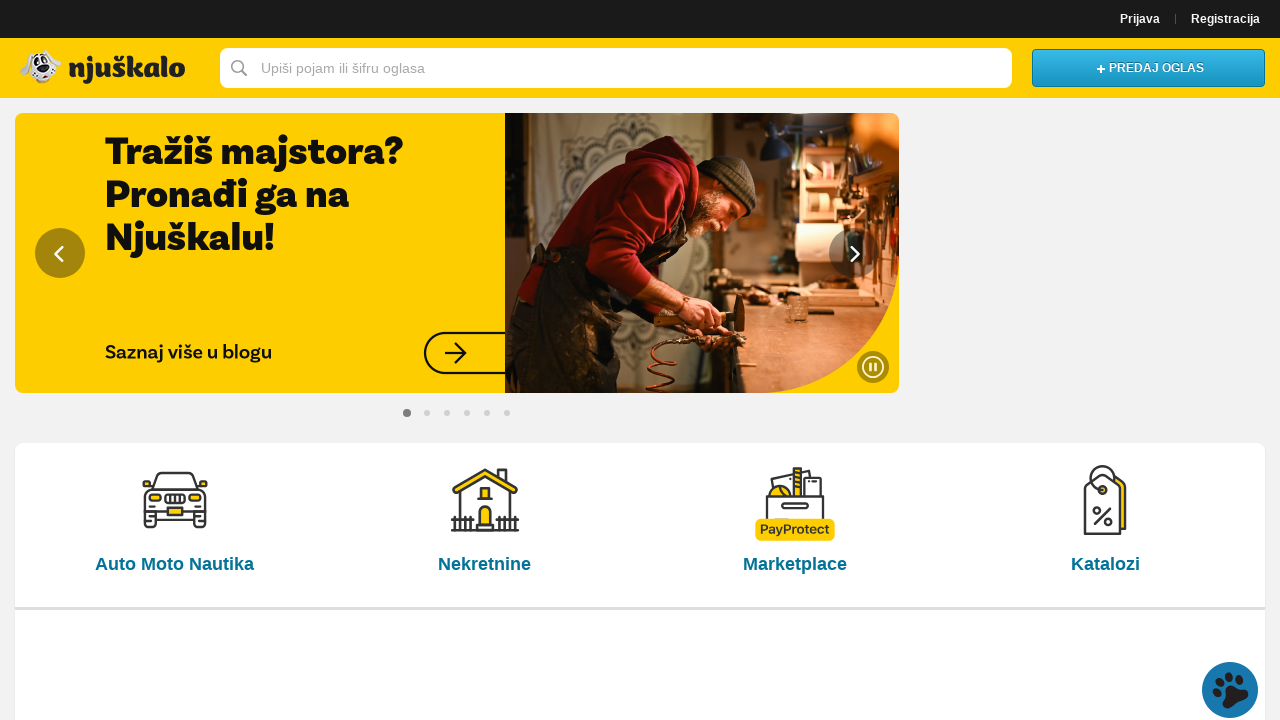

Clicked on real estate (Nekretnine) category link
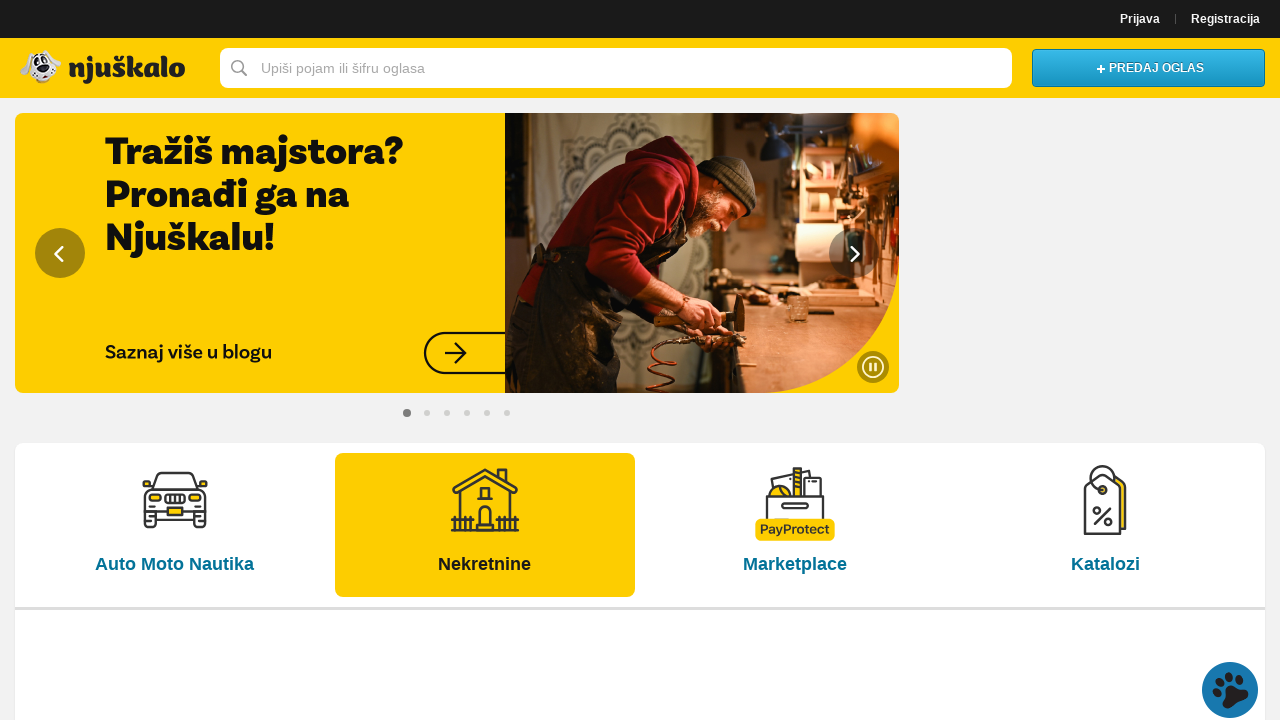

Page heading loaded
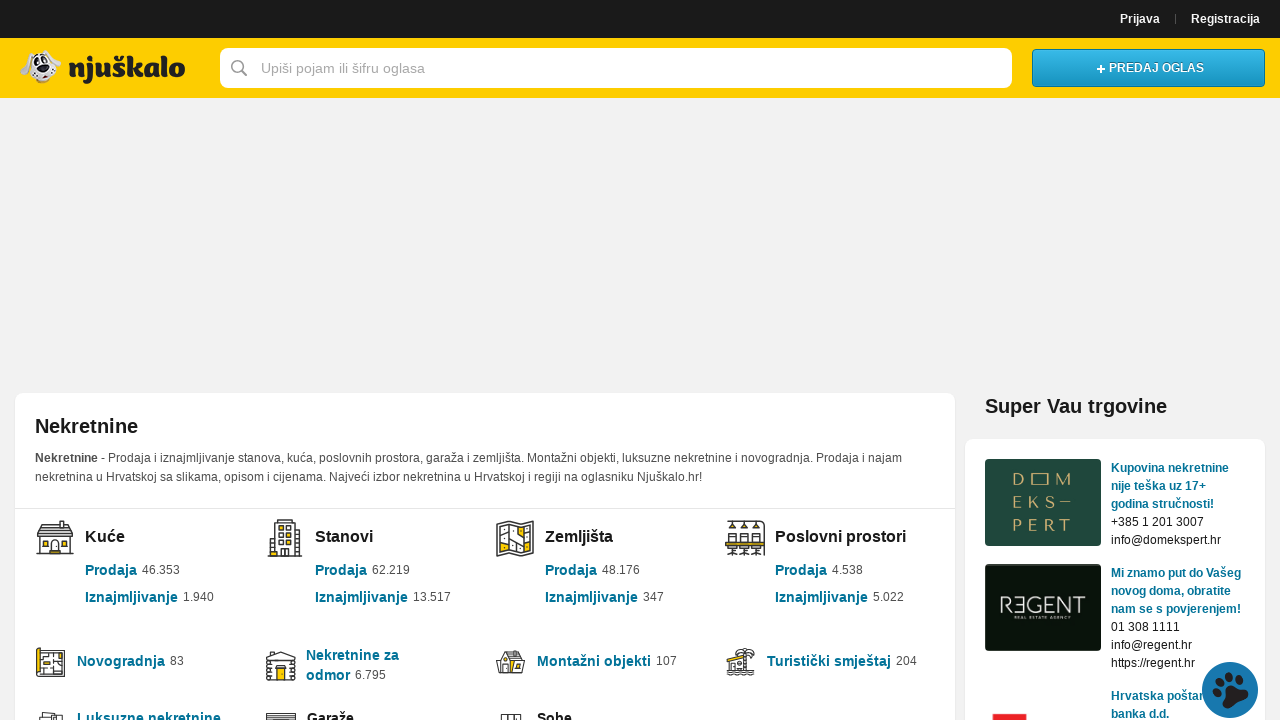

Verified that page heading contains 'Nekretnine'
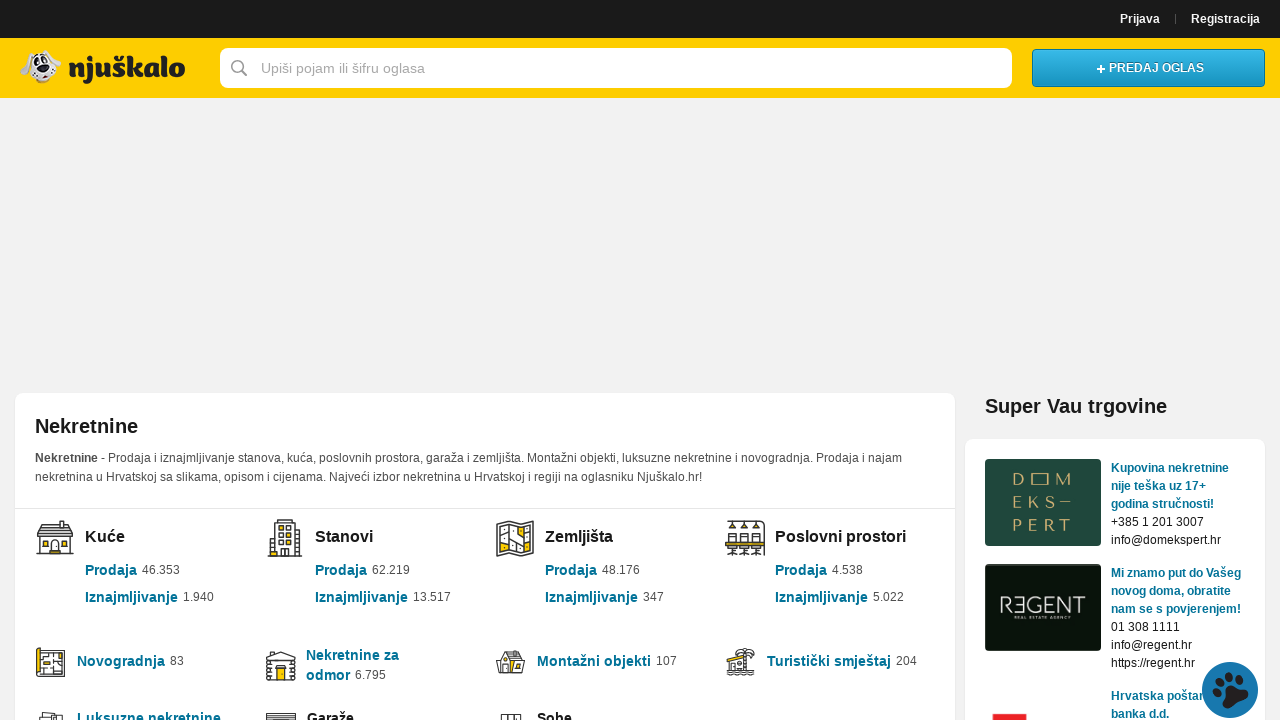

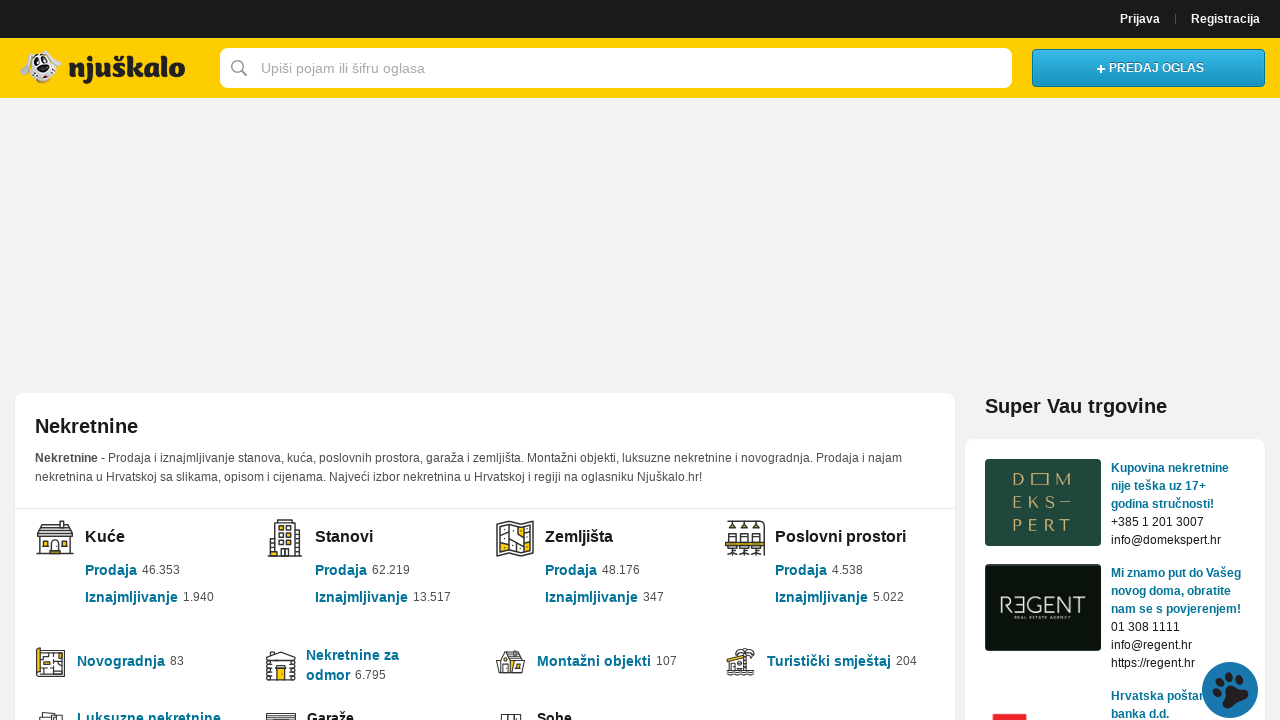